Automates playing the QWOP web game by waiting for the game to load, clicking to start, and then pressing the Q, W, O, P keys in a sequence to control the runner character.

Starting URL: http://foddy.net/Athletics.html?webgl=true

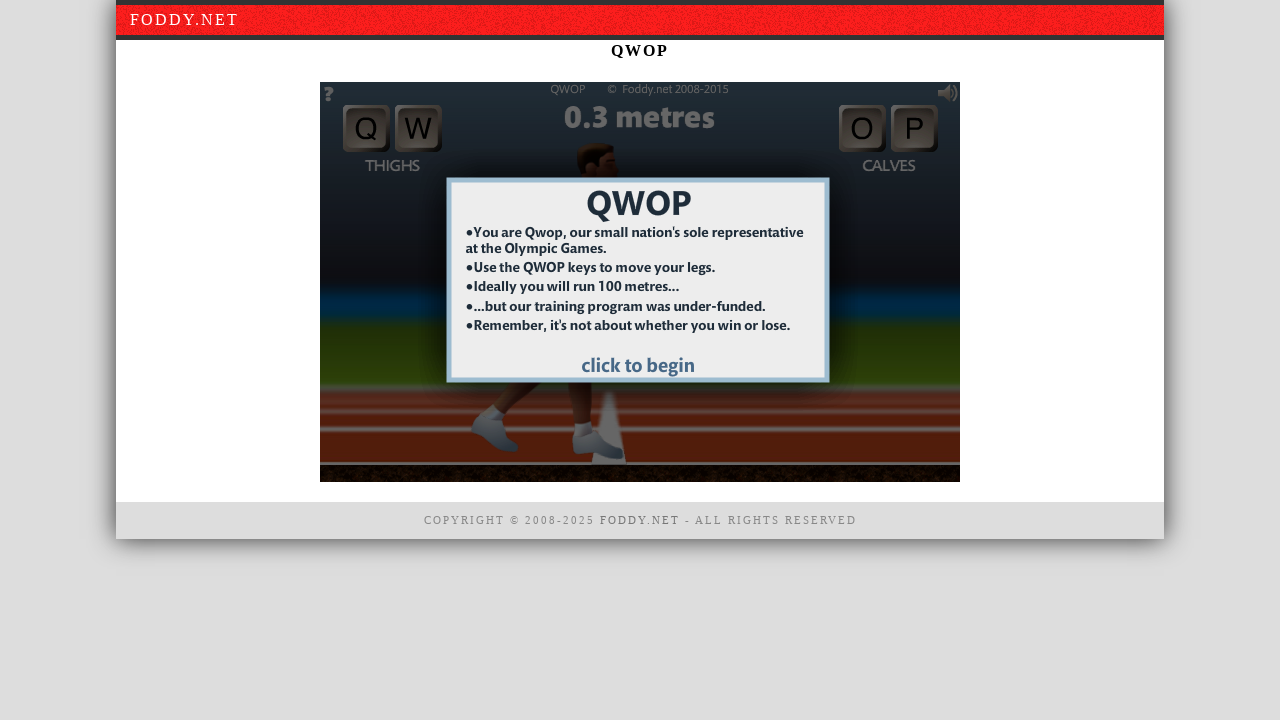

Game window element loaded
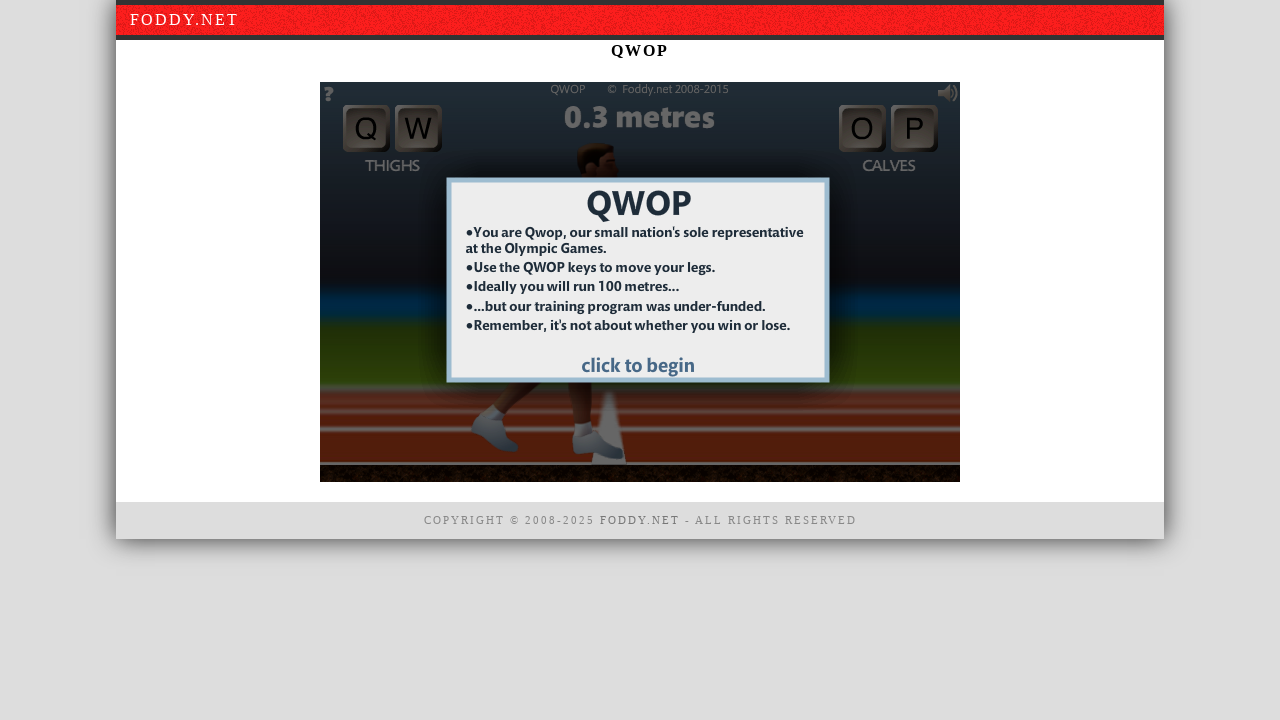

Waited 5 seconds for game to fully initialize
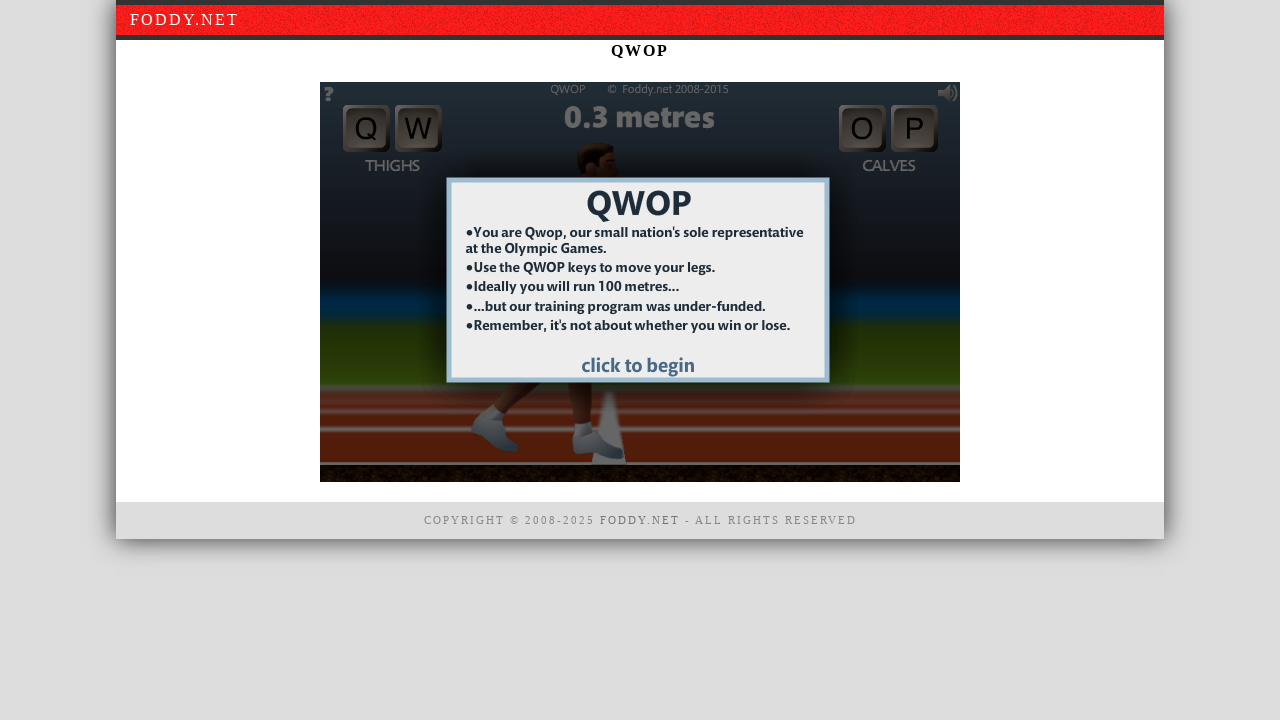

Clicked game window to start/focus
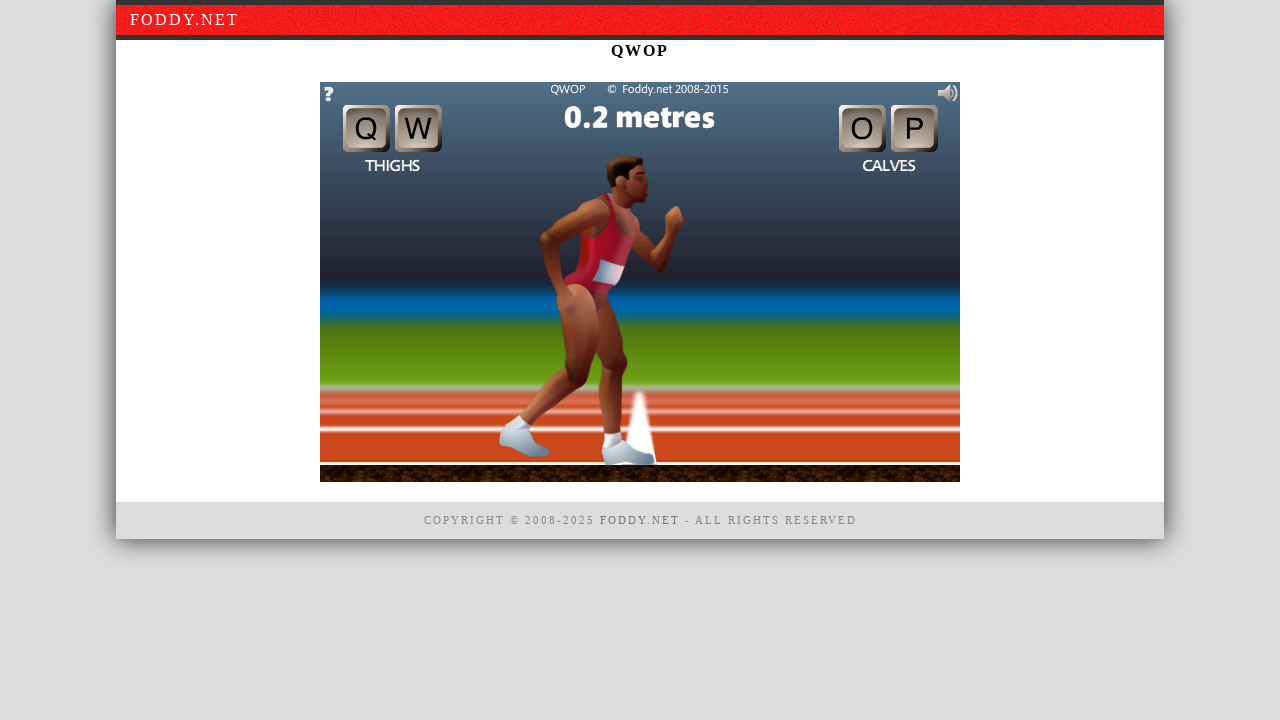

Pressed Q key (first time)
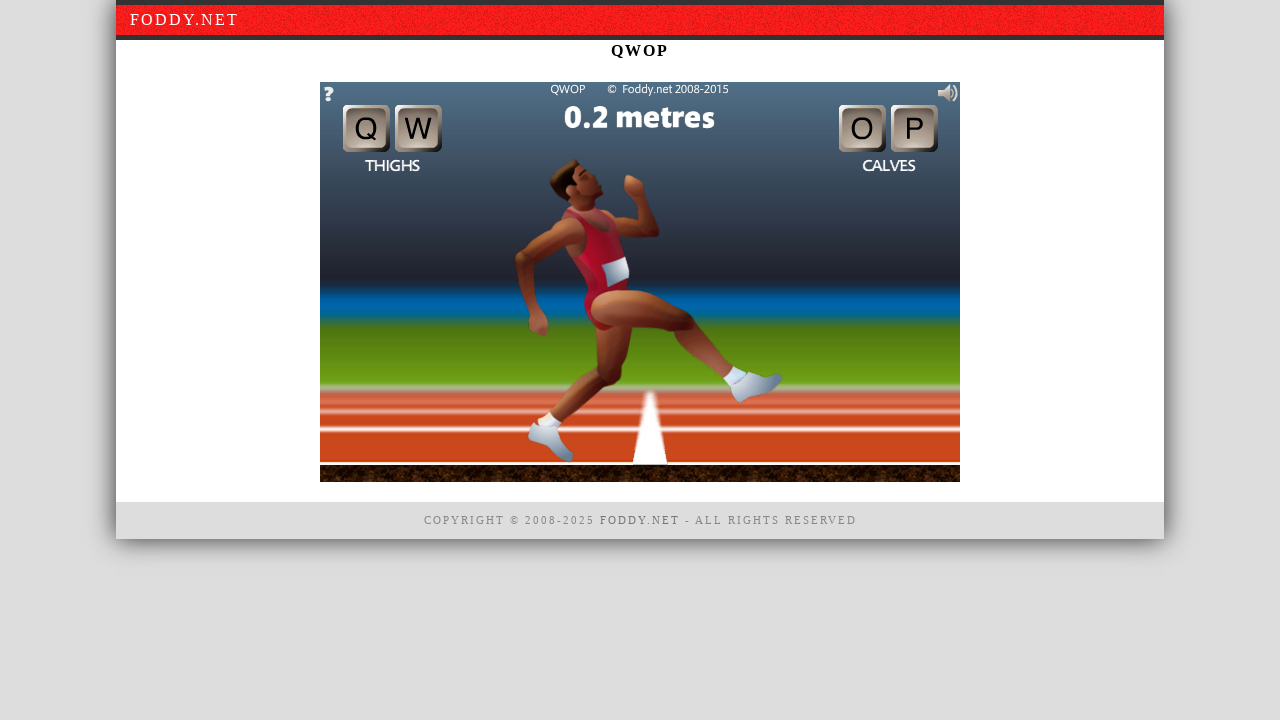

Pressed Q key (second time)
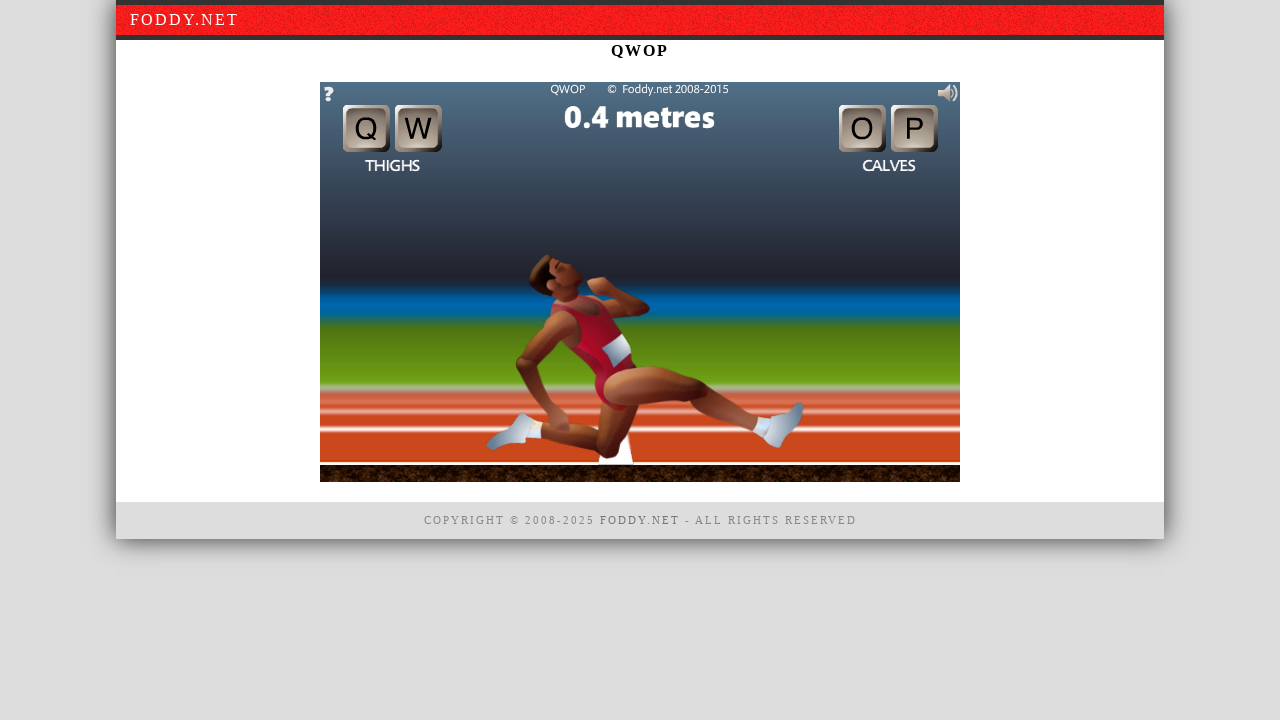

Pressed W key (first time)
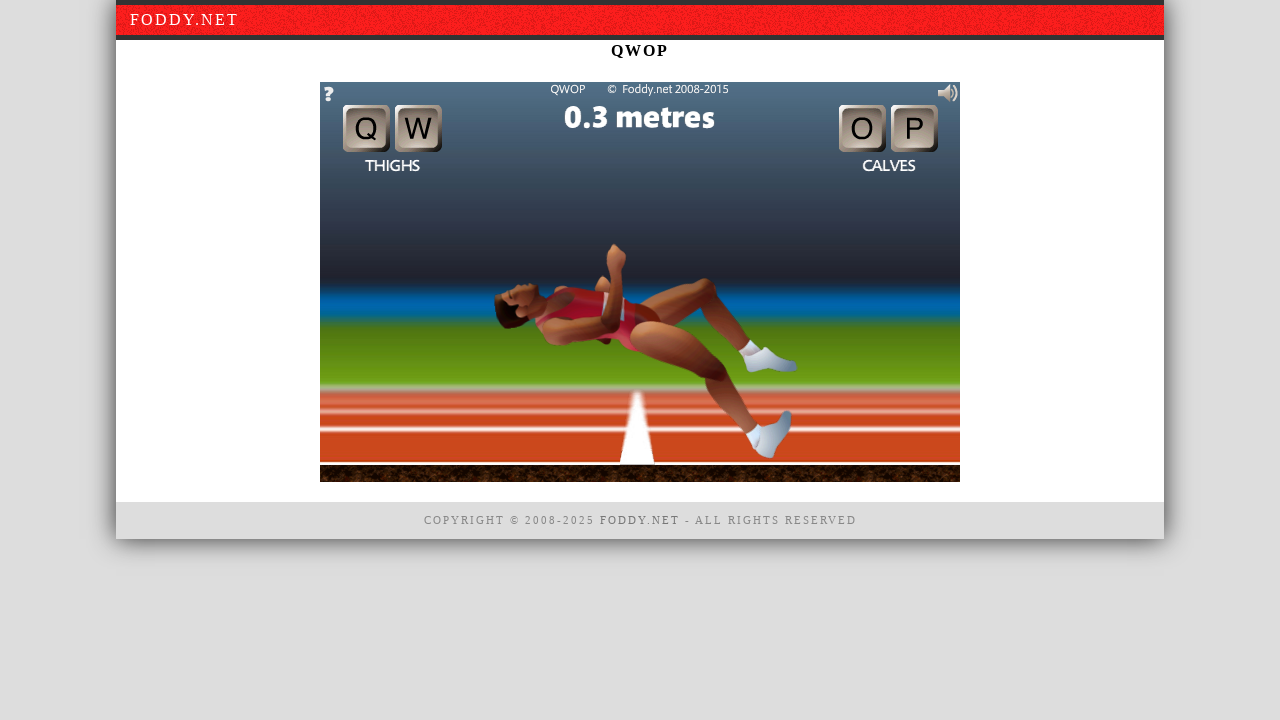

Pressed W key (second time)
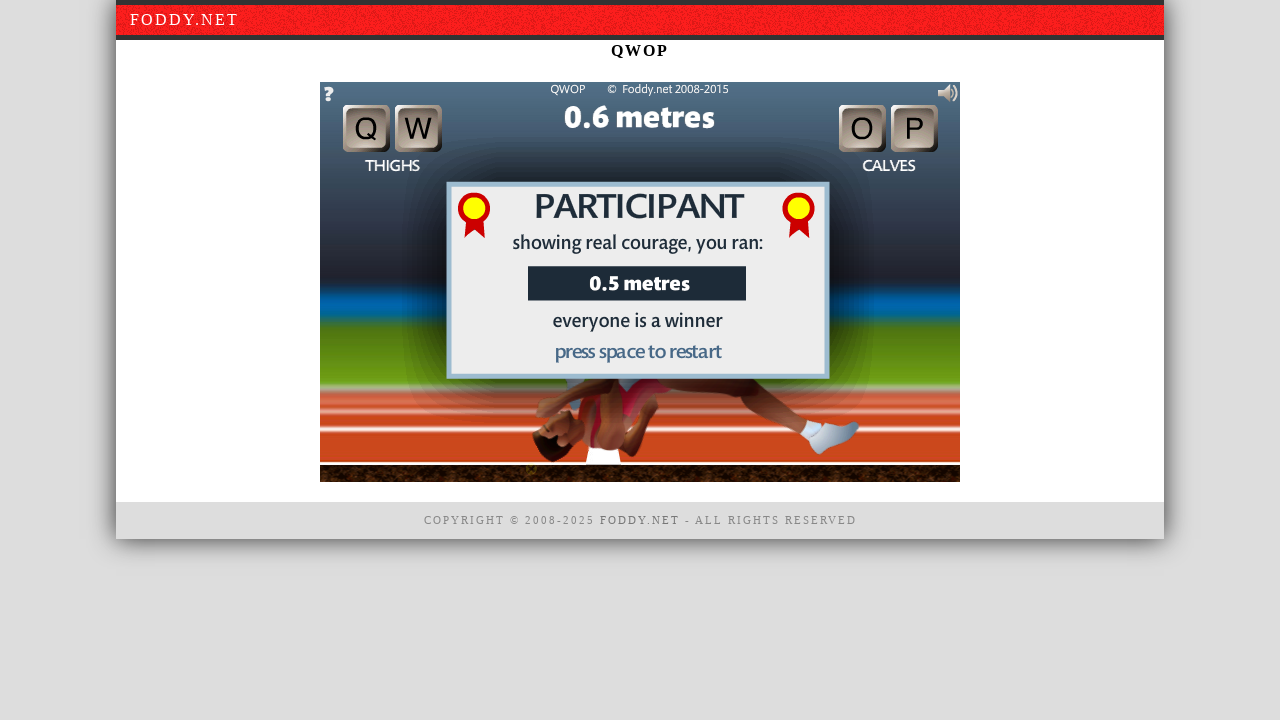

Pressed O key (first time)
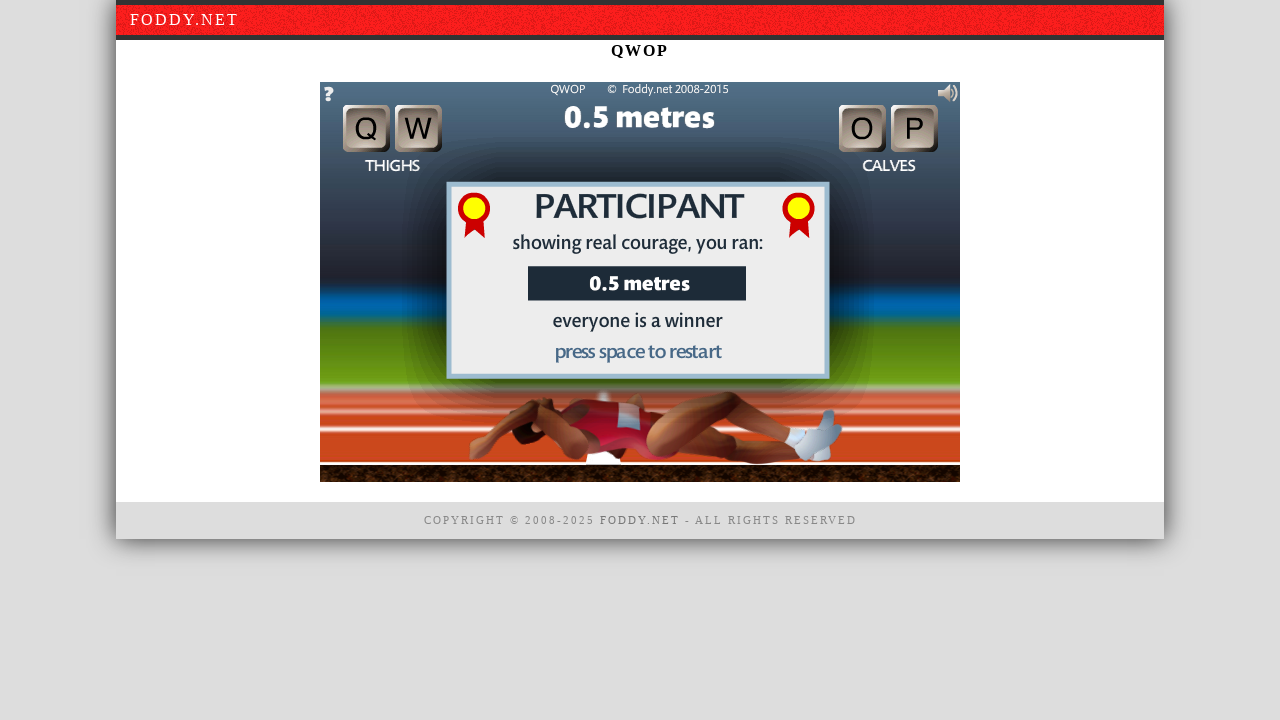

Pressed O key (second time)
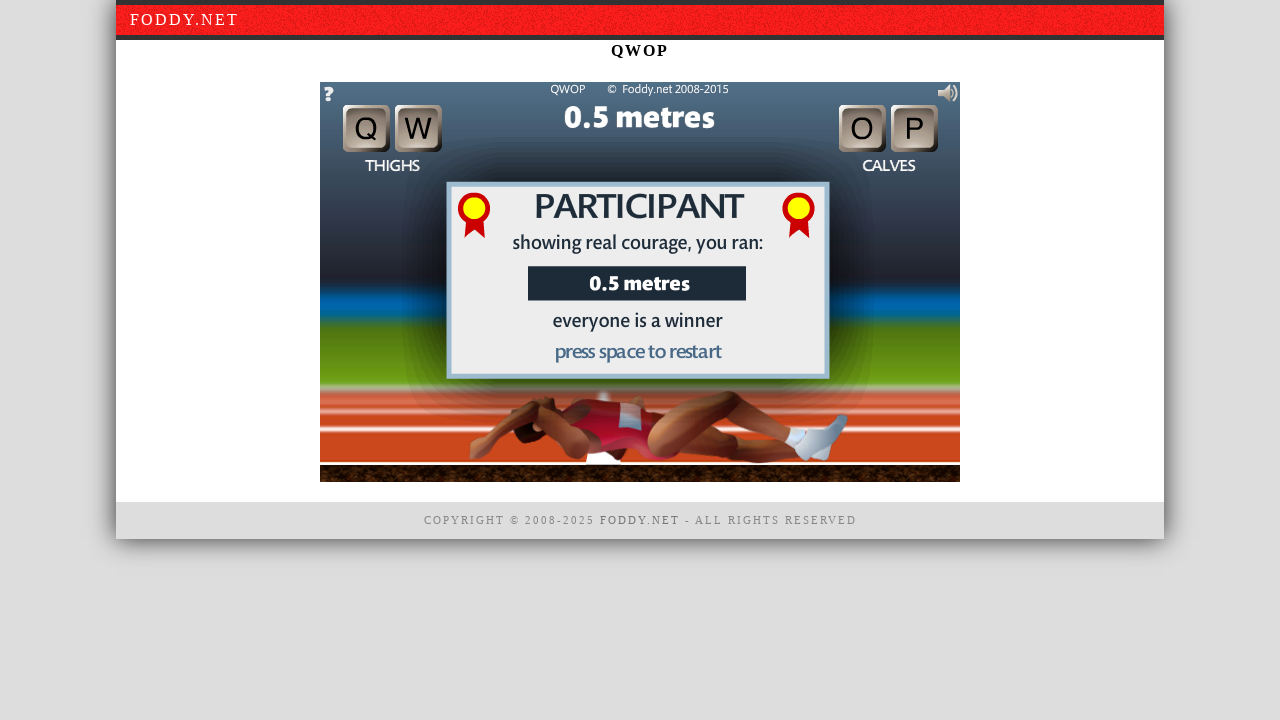

Pressed P key (first time)
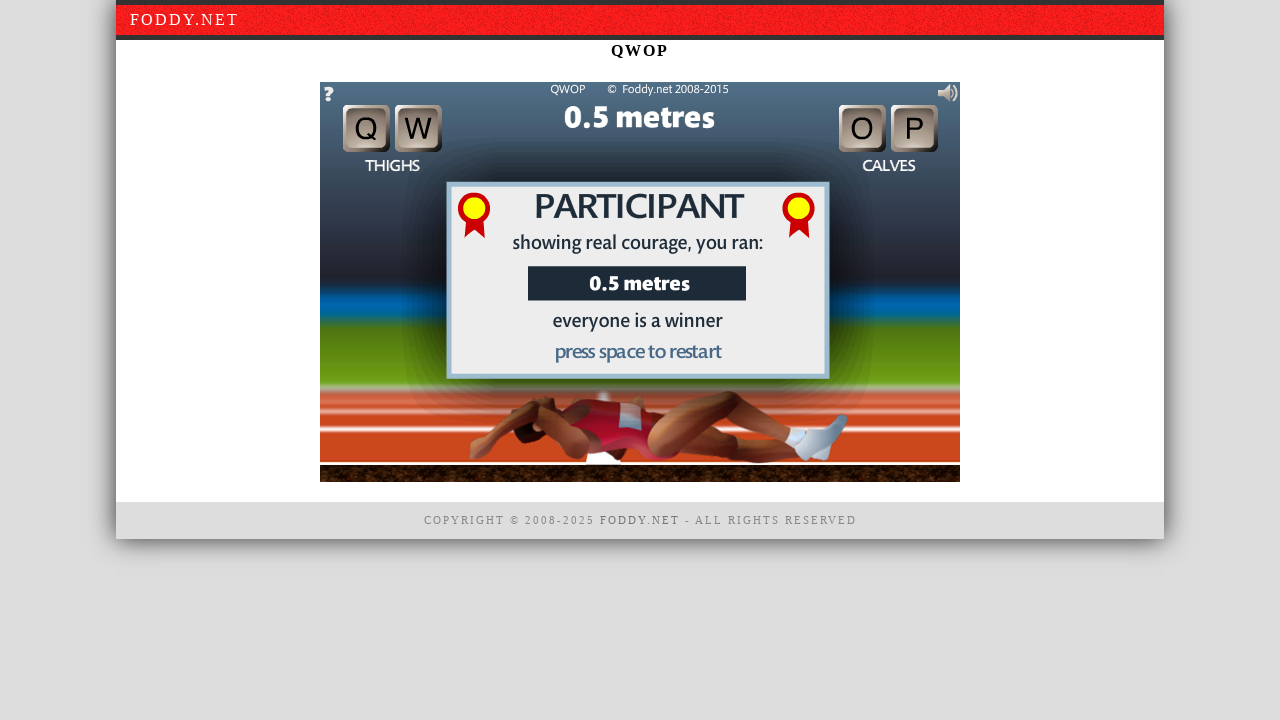

Pressed P key (second time)
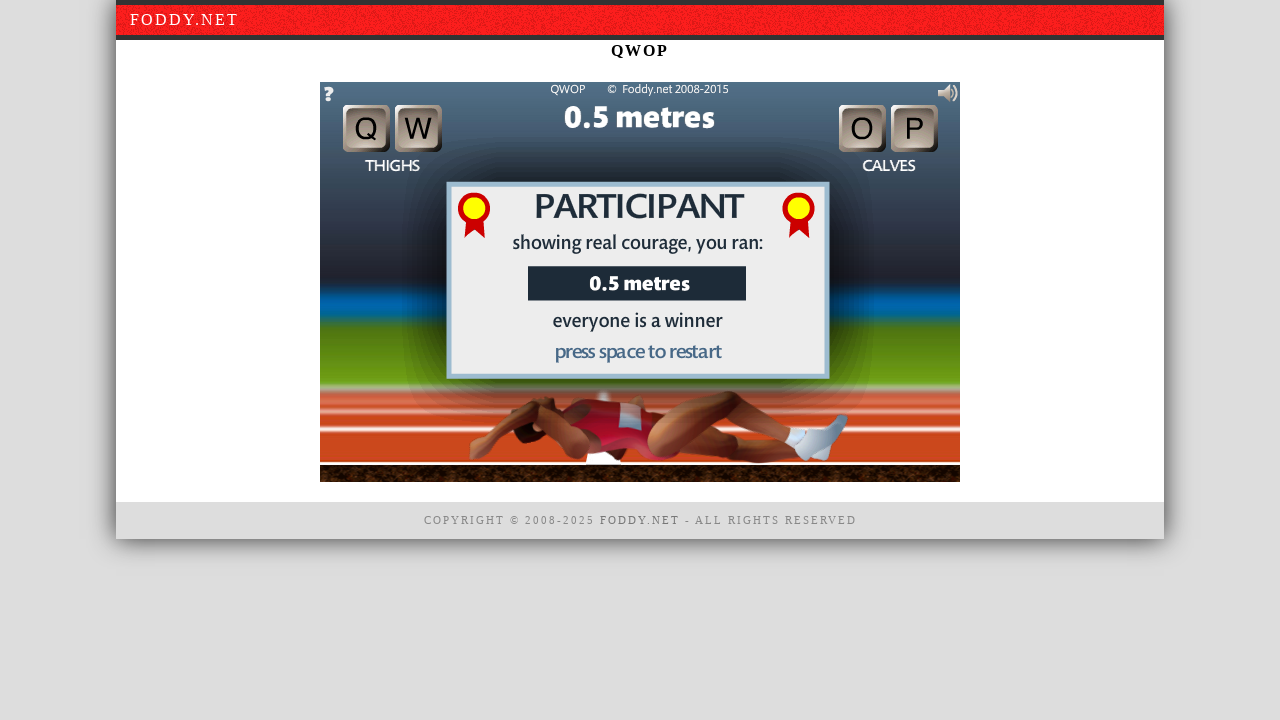

Waited 3 seconds to observe game result
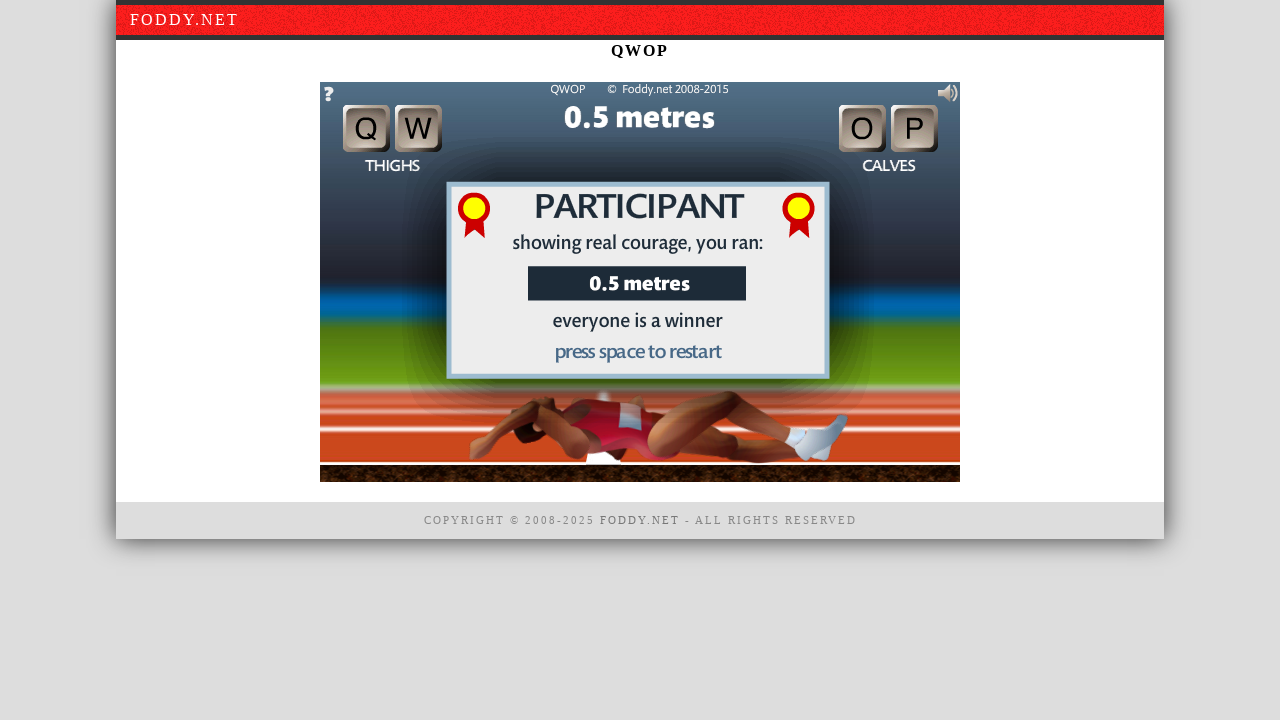

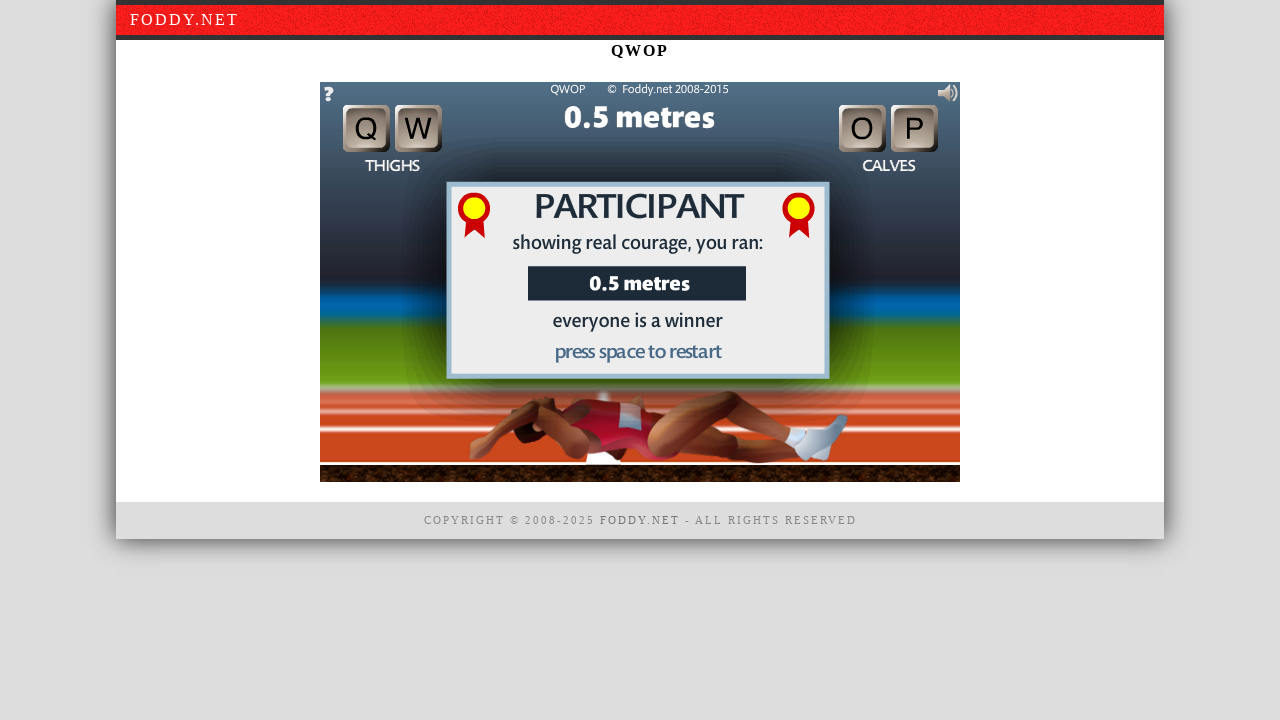